Tests browser window size manipulation by first maximizing the window, retrieving its dimensions, then setting a custom window size of 950x350 pixels.

Starting URL: https://vctcpune.com/

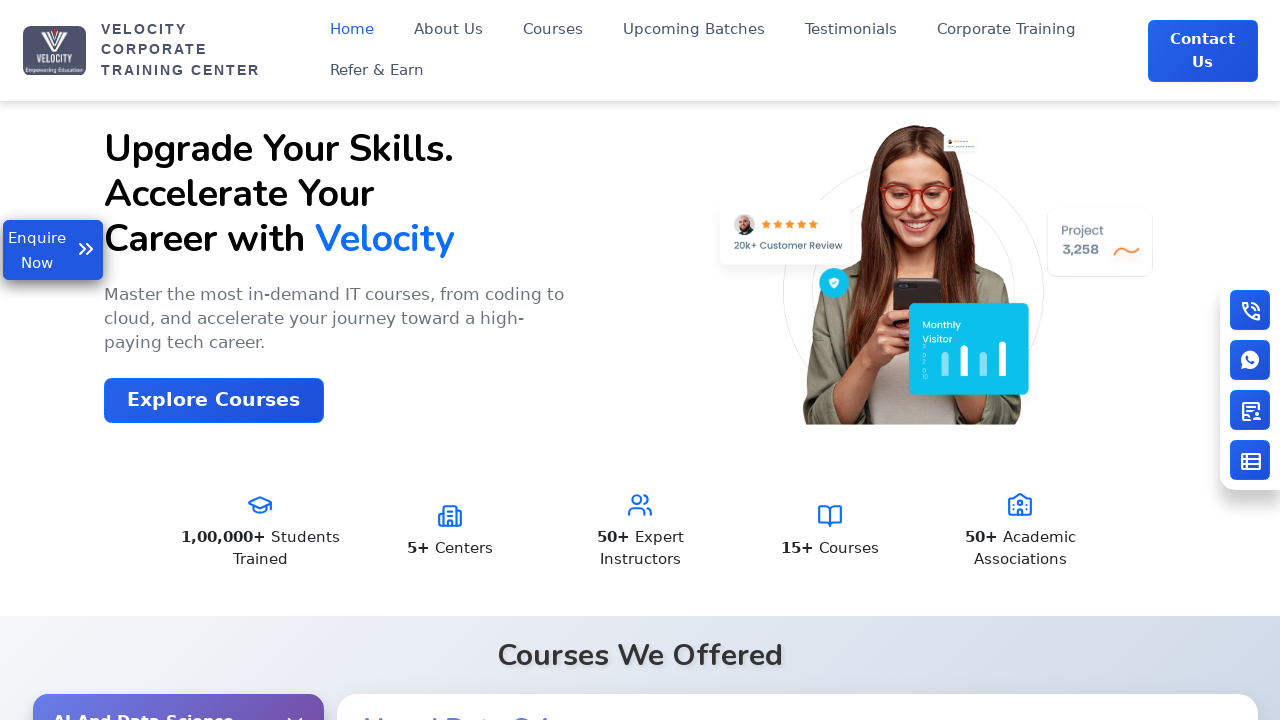

Set viewport to maximum size (1920x1080)
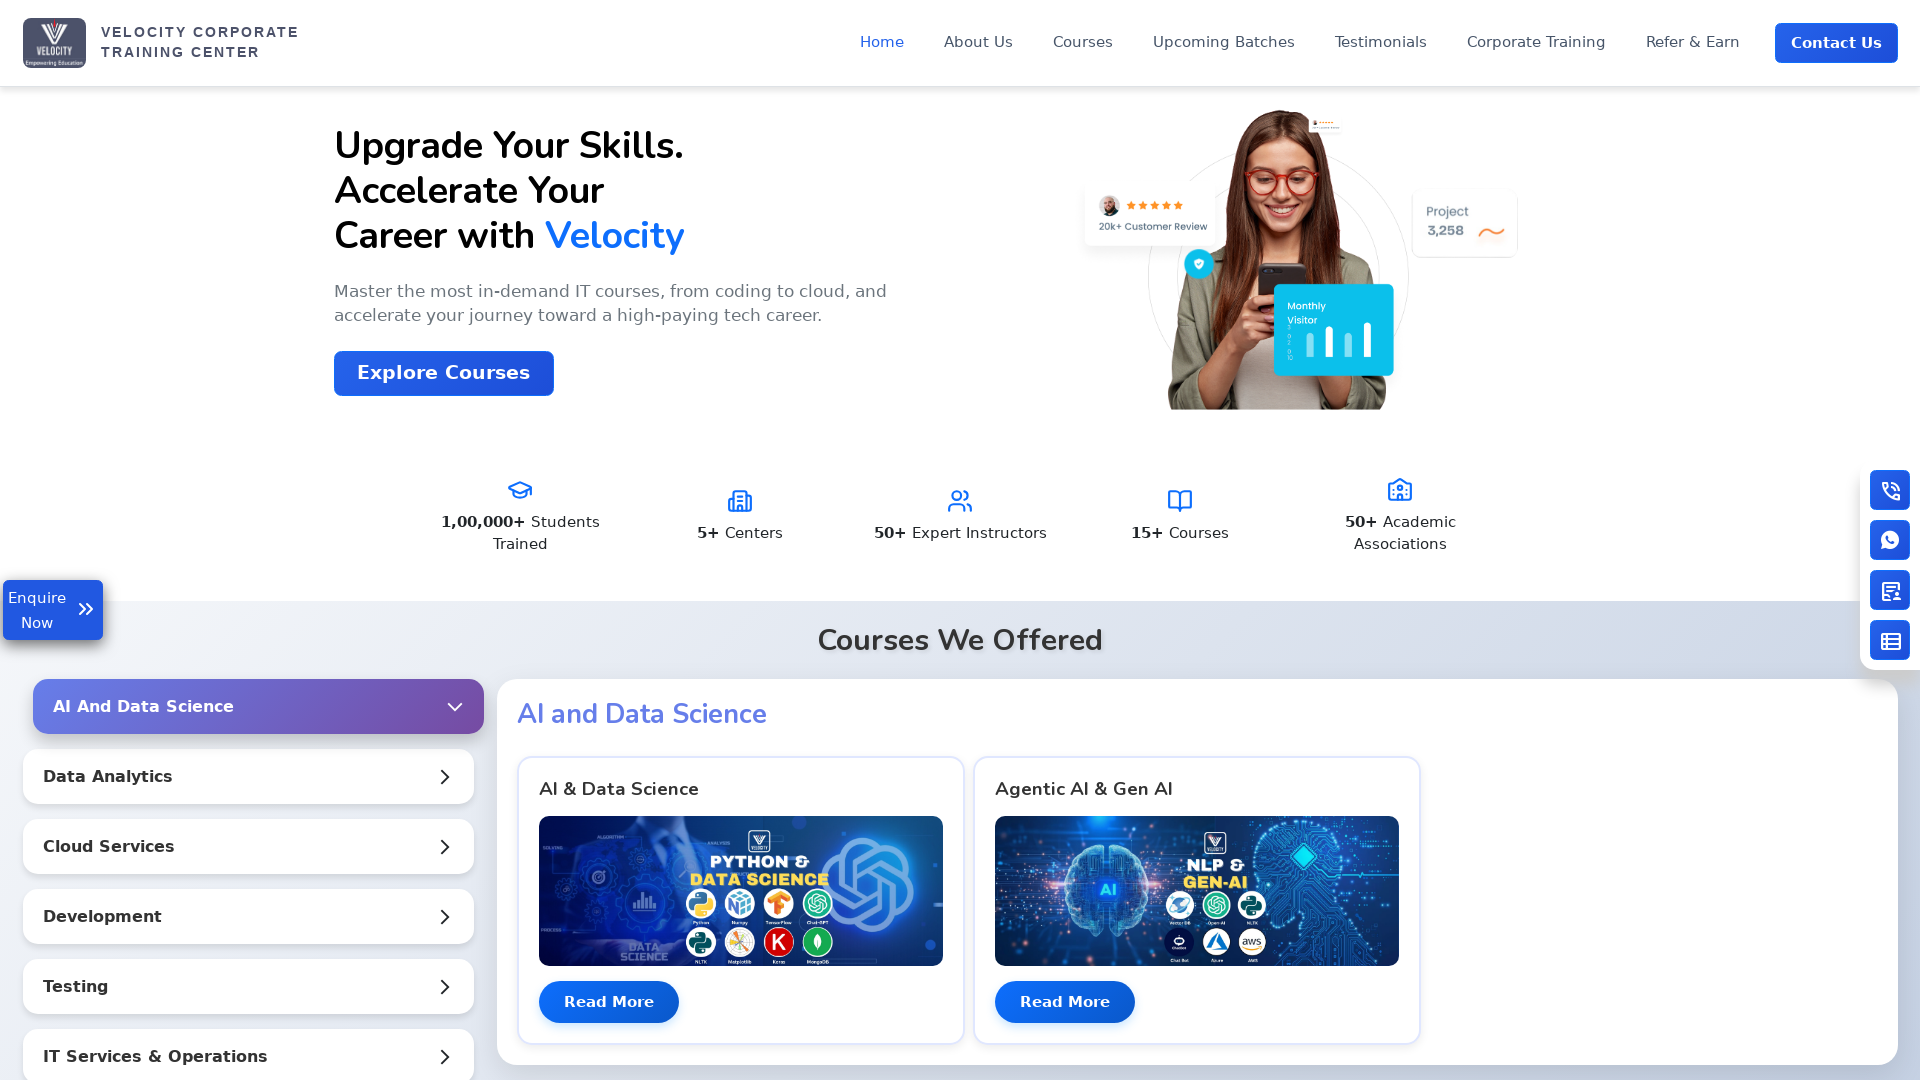

Retrieved current viewport size: {'width': 1920, 'height': 1080}
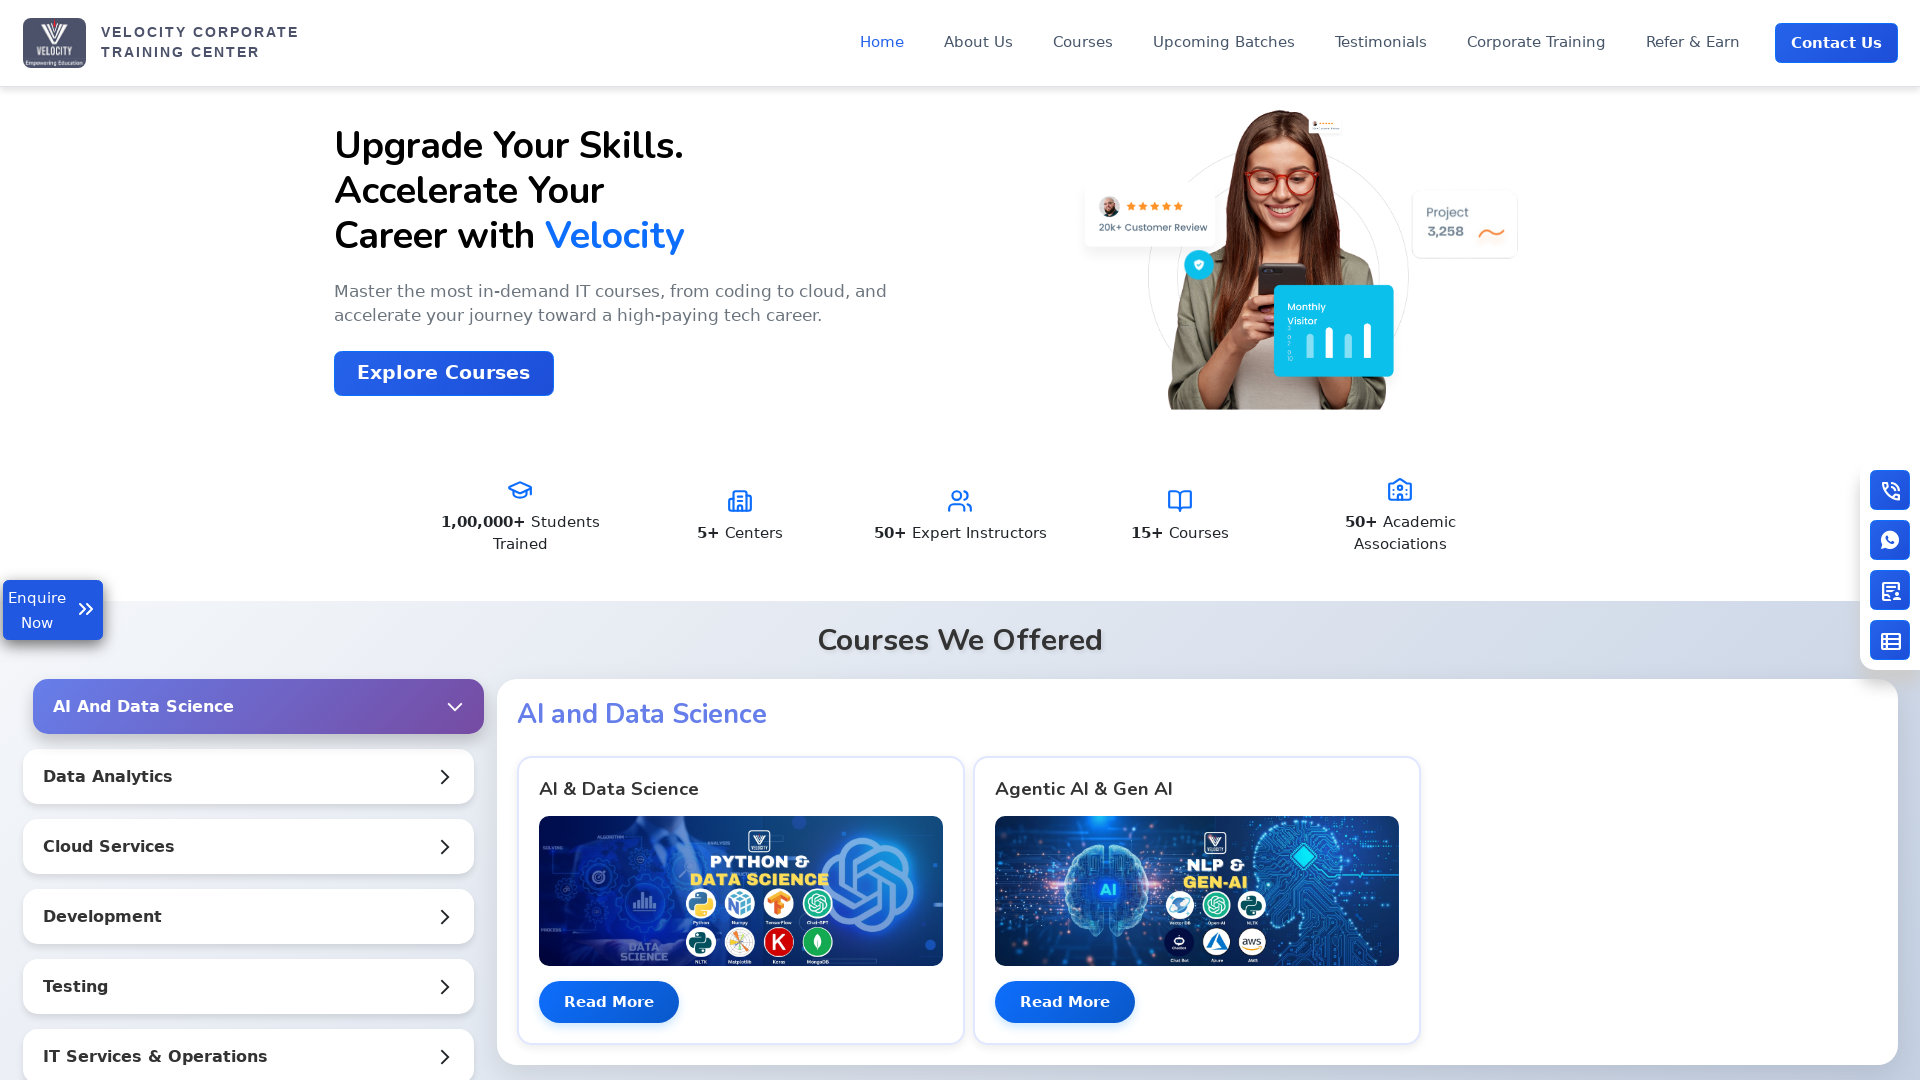

Waited 1000ms
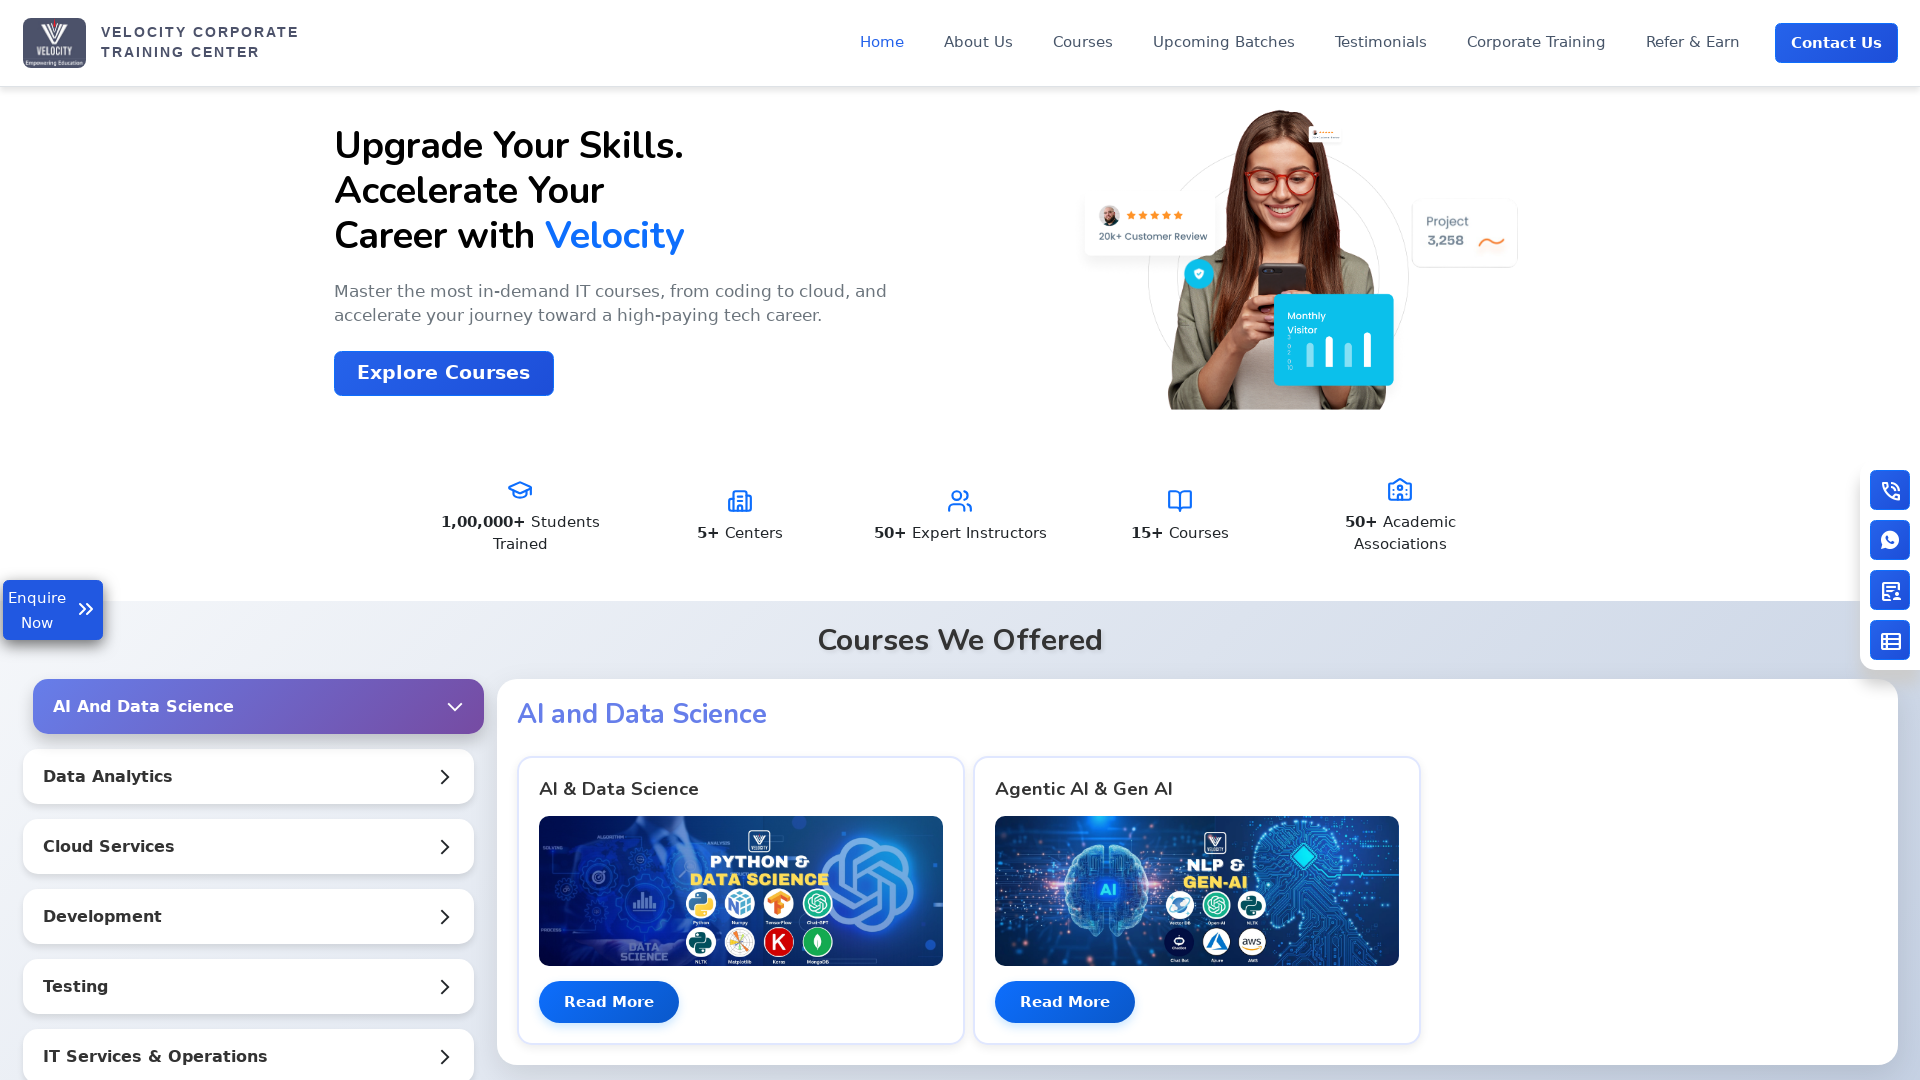

Set viewport to custom size (950x350)
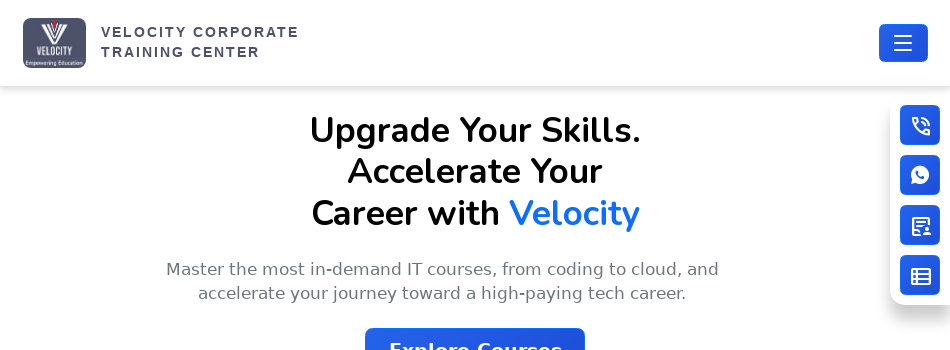

Retrieved new viewport size: {'width': 950, 'height': 350}
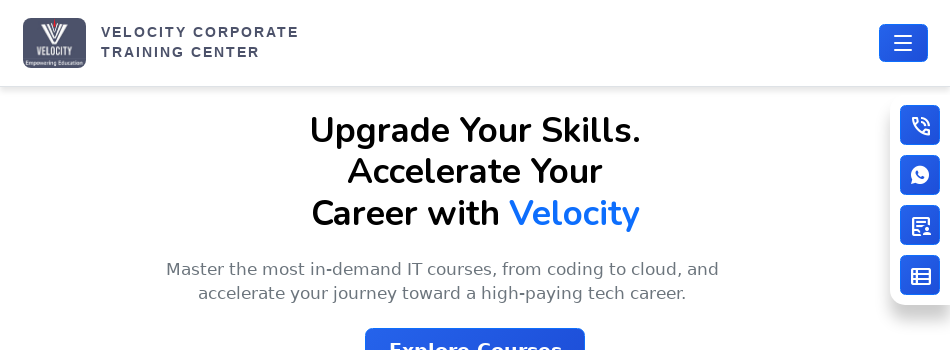

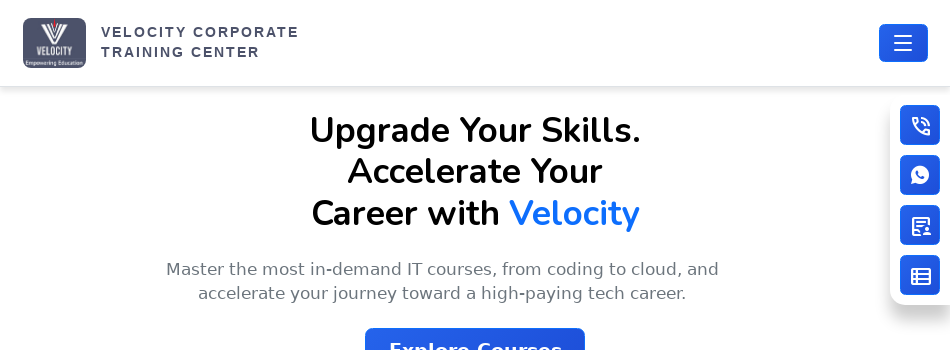